Tests window switching functionality by clicking a link that opens a new window, switching between windows, and getting their titles

Starting URL: https://the-internet.herokuapp.com/windows

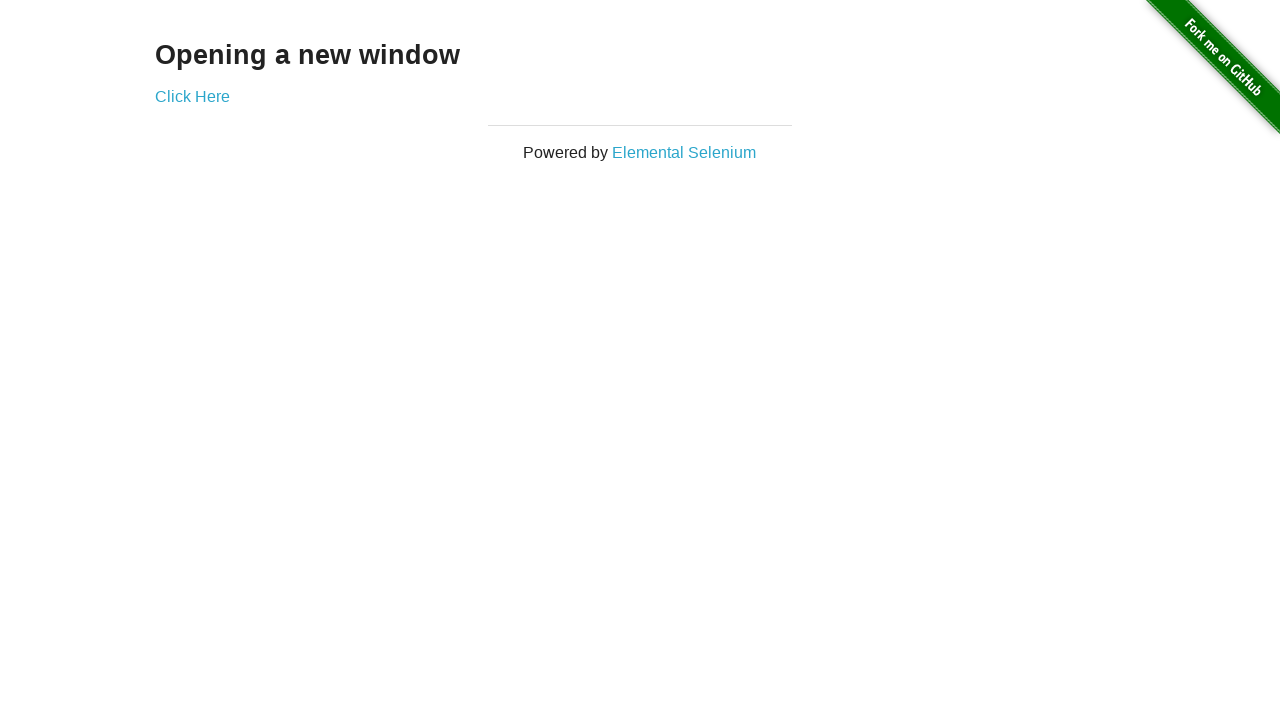

Clicked 'Click Here' link to open a new window at (192, 96) on xpath=//a[contains(text(),'Click Here')]
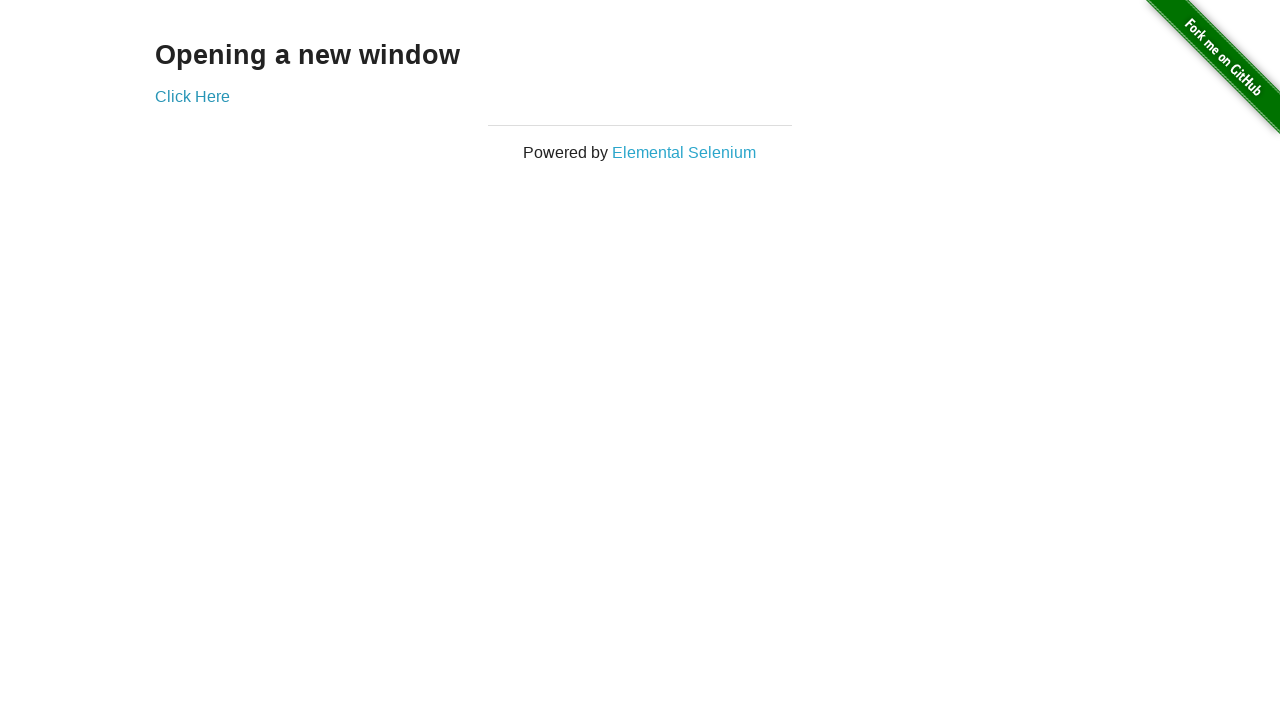

New window opened and captured
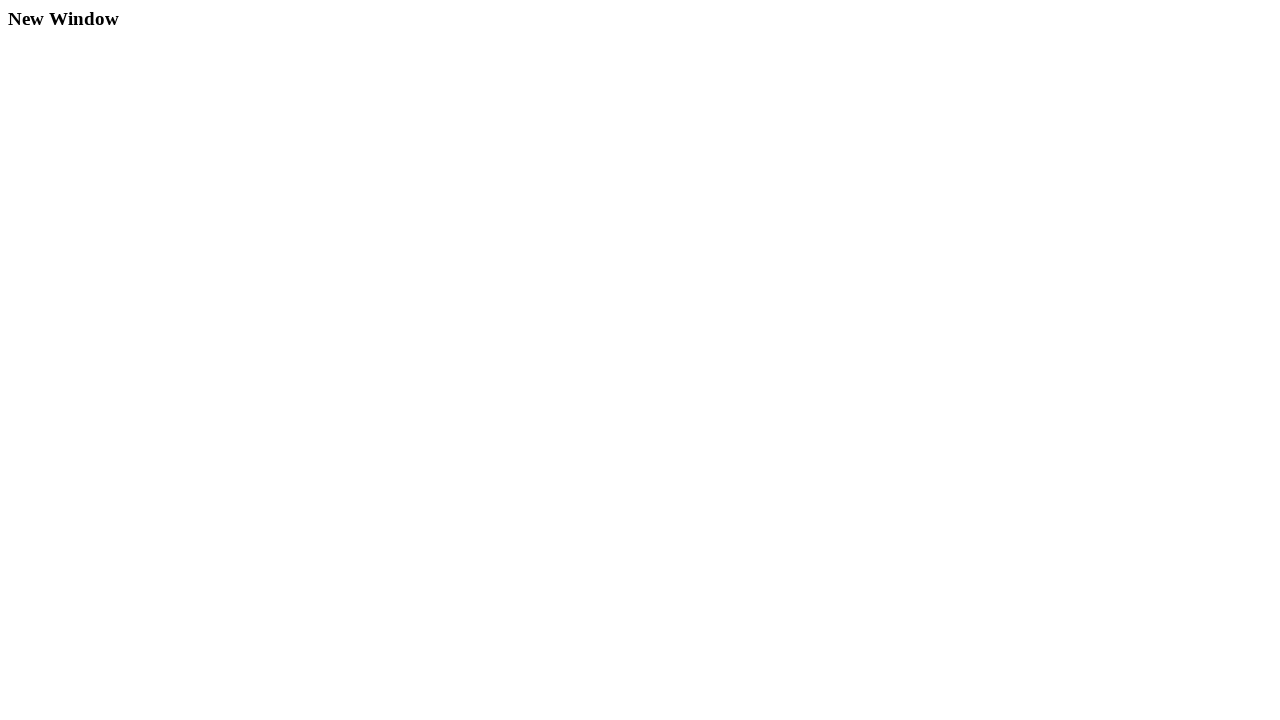

Retrieved new window title: New Window
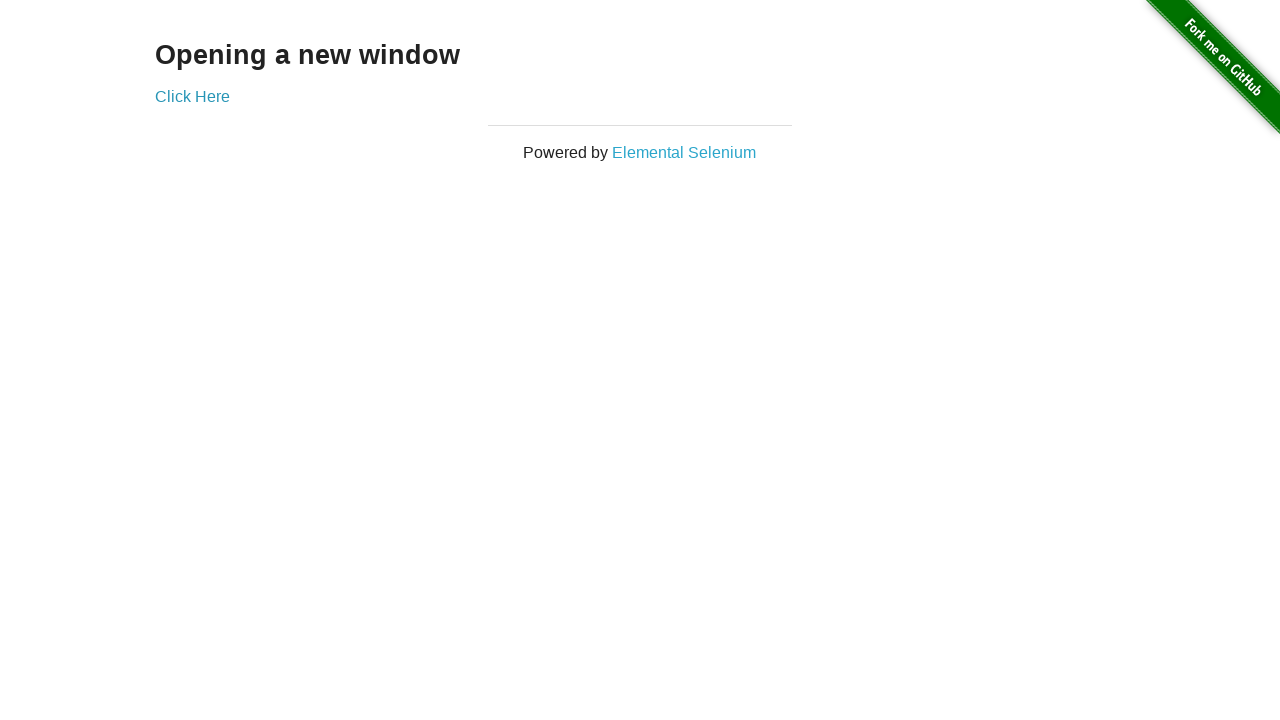

Retrieved original window title: The Internet
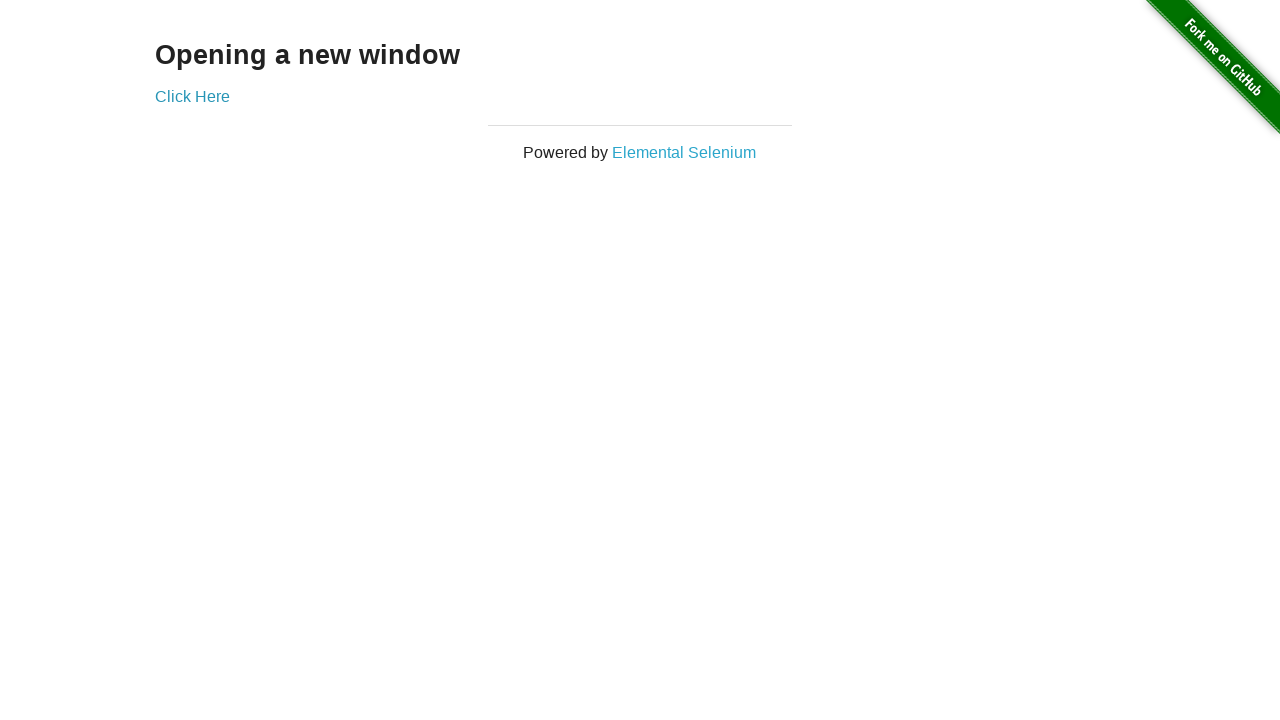

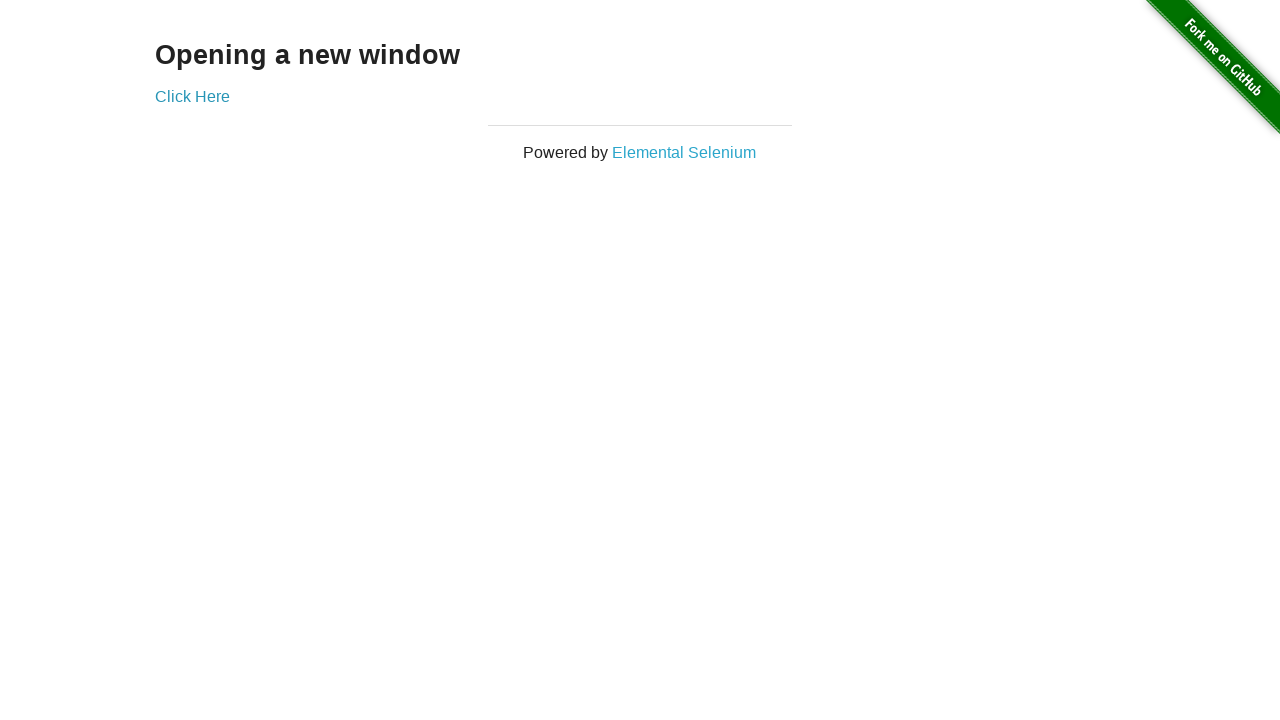